Tests handling multiple browser windows by clicking links in the footer that open new tabs, then iterating through all open windows

Starting URL: http://www.qaclickacademy.com/practice.php

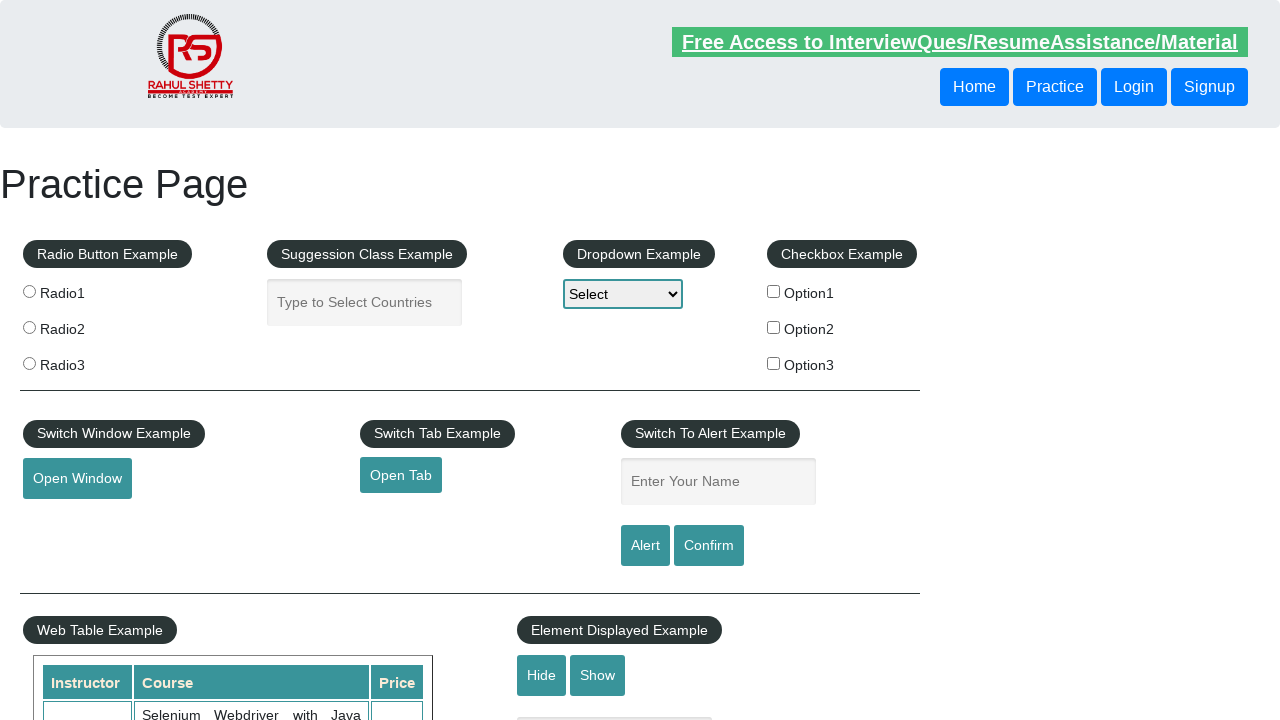

Waited for footer element to load
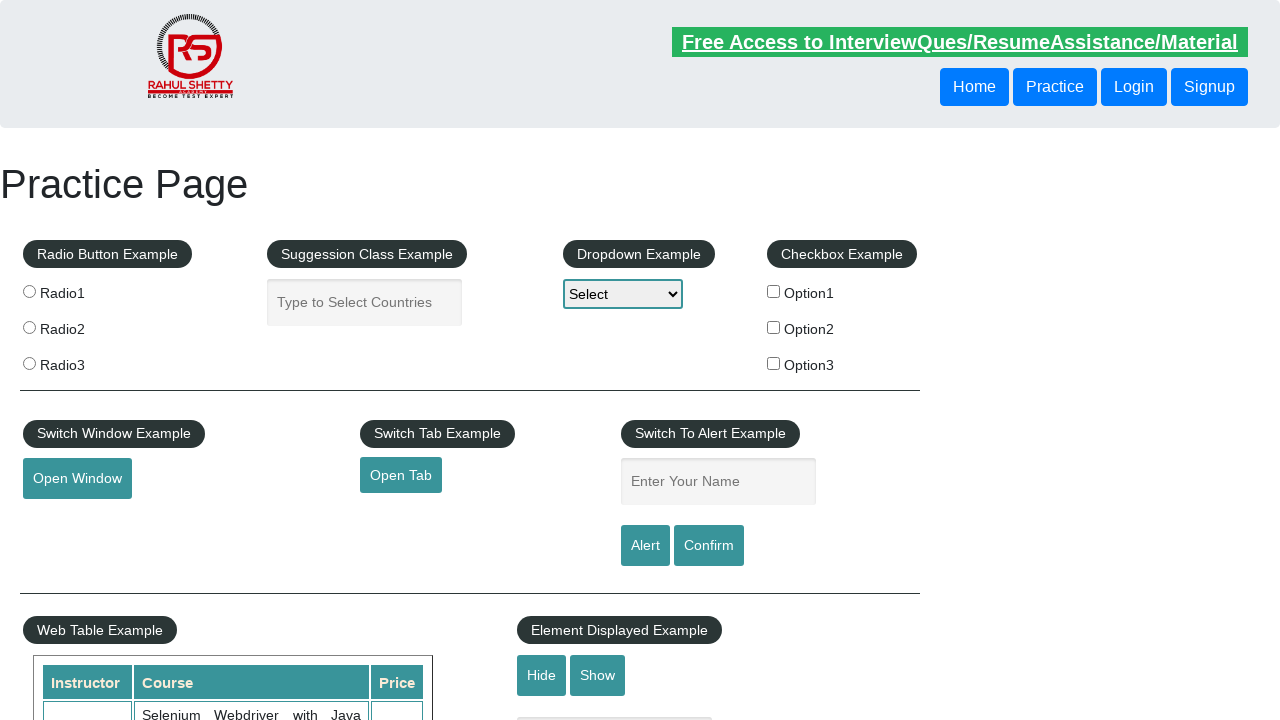

Located all footer links in the table
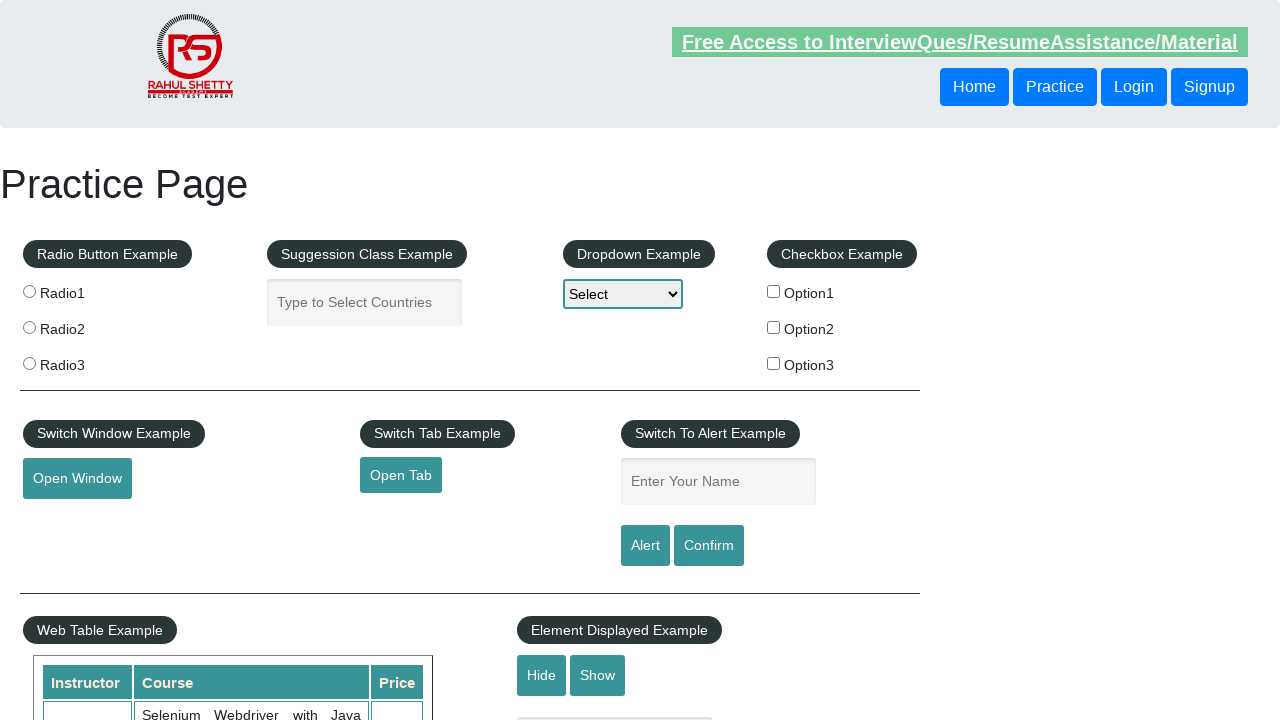

Counted 20 footer links
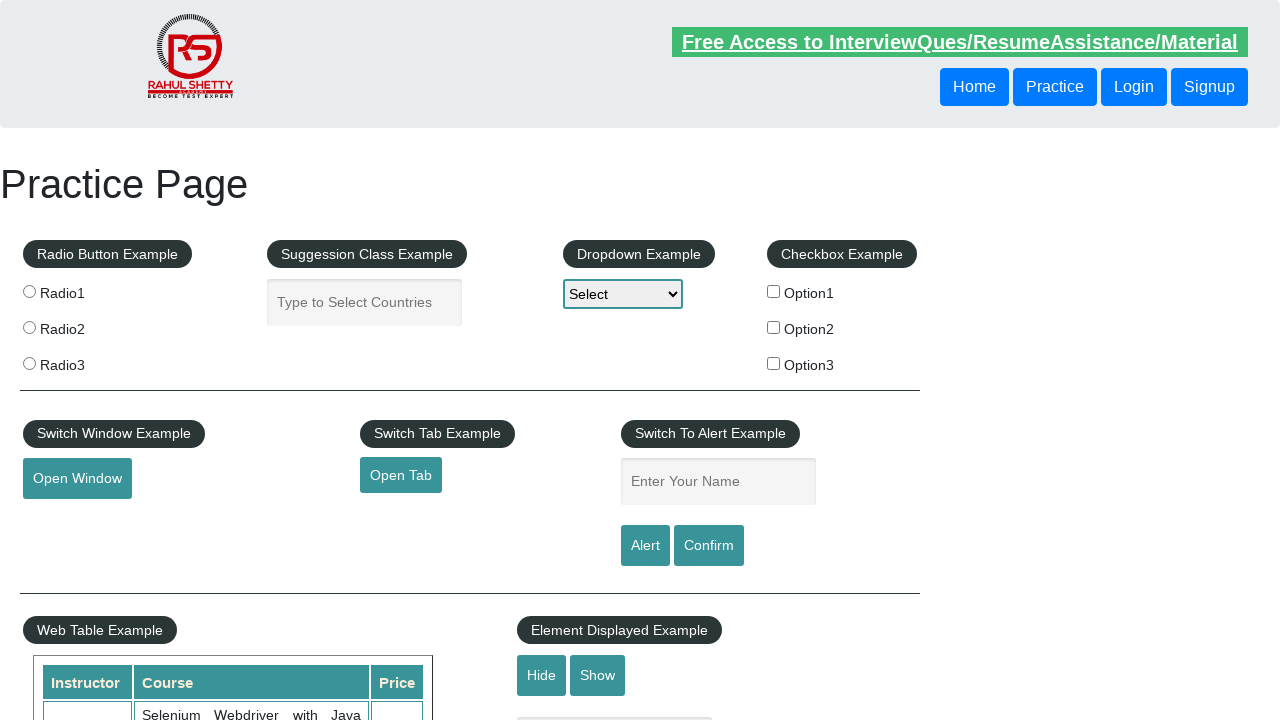

Opened footer link 1 in new tab using Ctrl+Click at (68, 520) on #gf-BIG table tbody tr td a >> nth=1
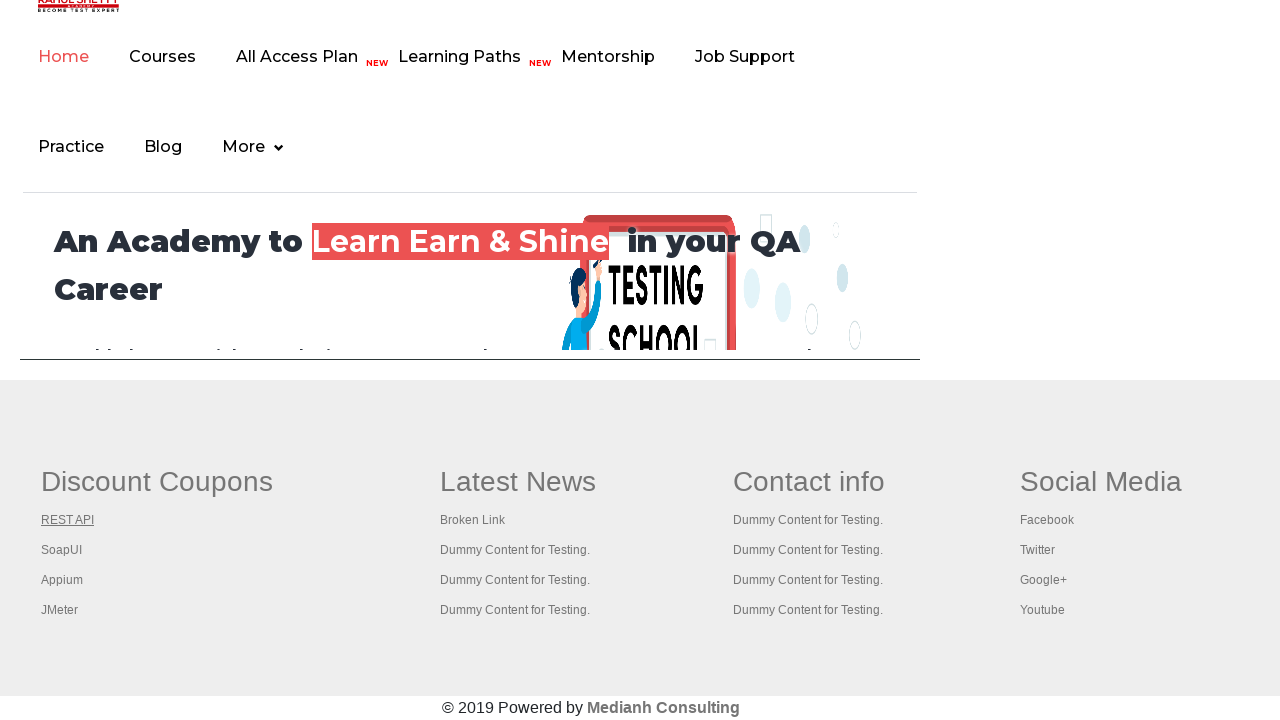

New tab 1 loaded completely
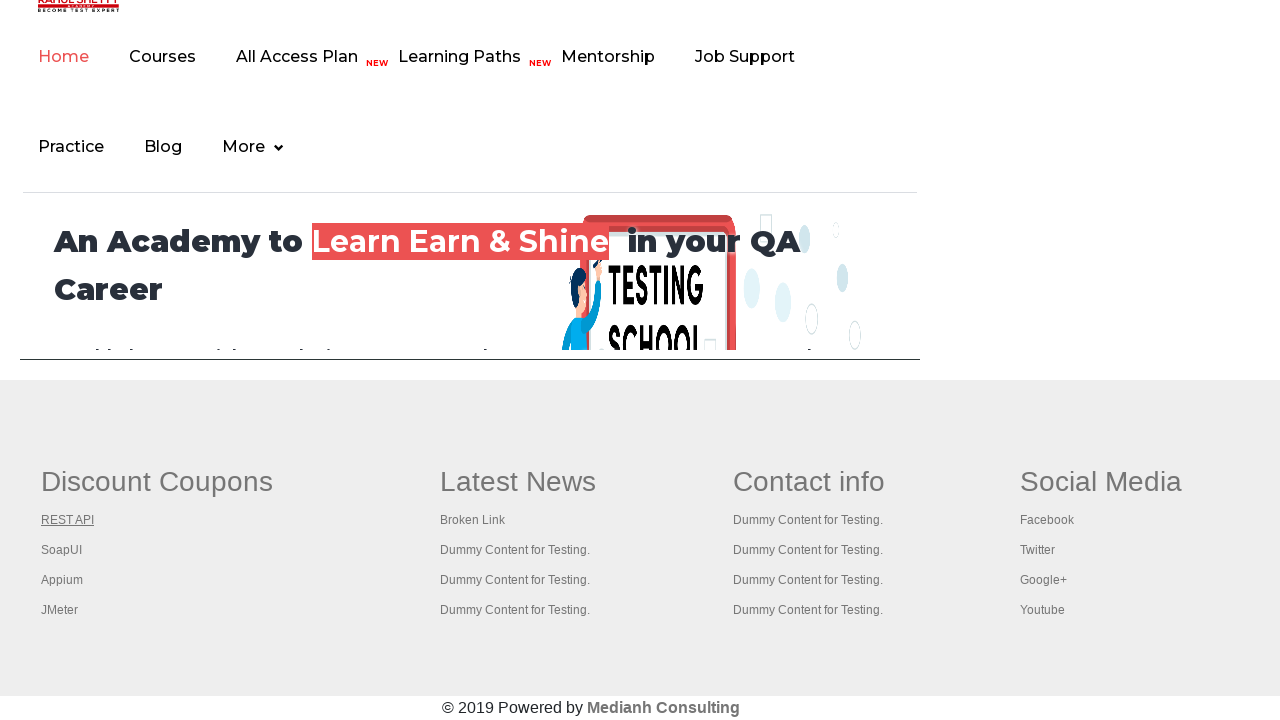

Opened footer link 2 in new tab using Ctrl+Click at (62, 550) on #gf-BIG table tbody tr td a >> nth=2
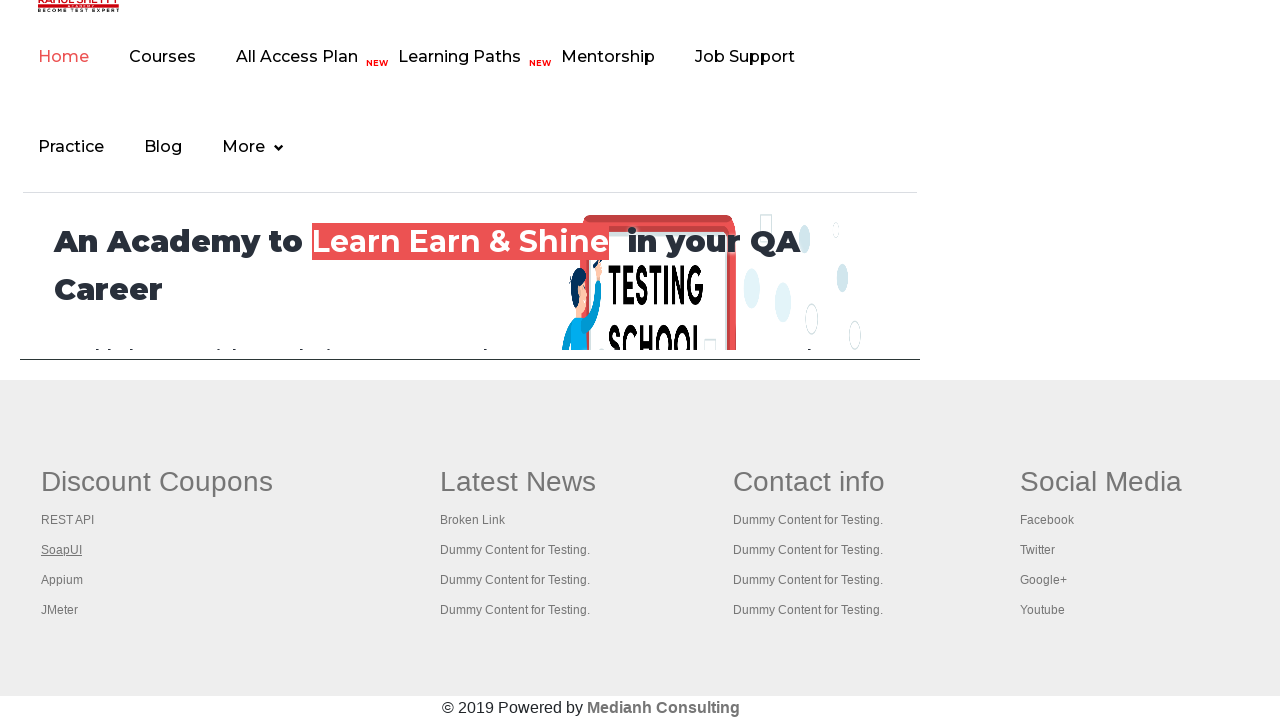

New tab 2 loaded completely
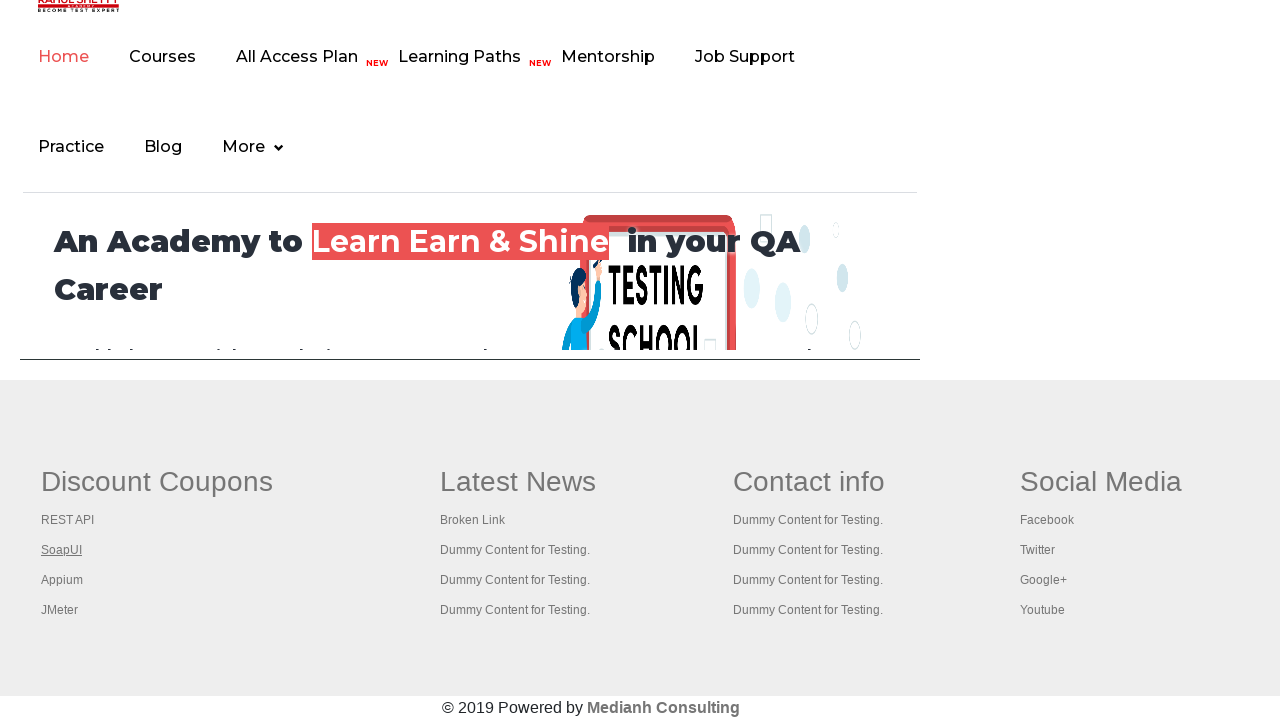

Opened footer link 3 in new tab using Ctrl+Click at (62, 580) on #gf-BIG table tbody tr td a >> nth=3
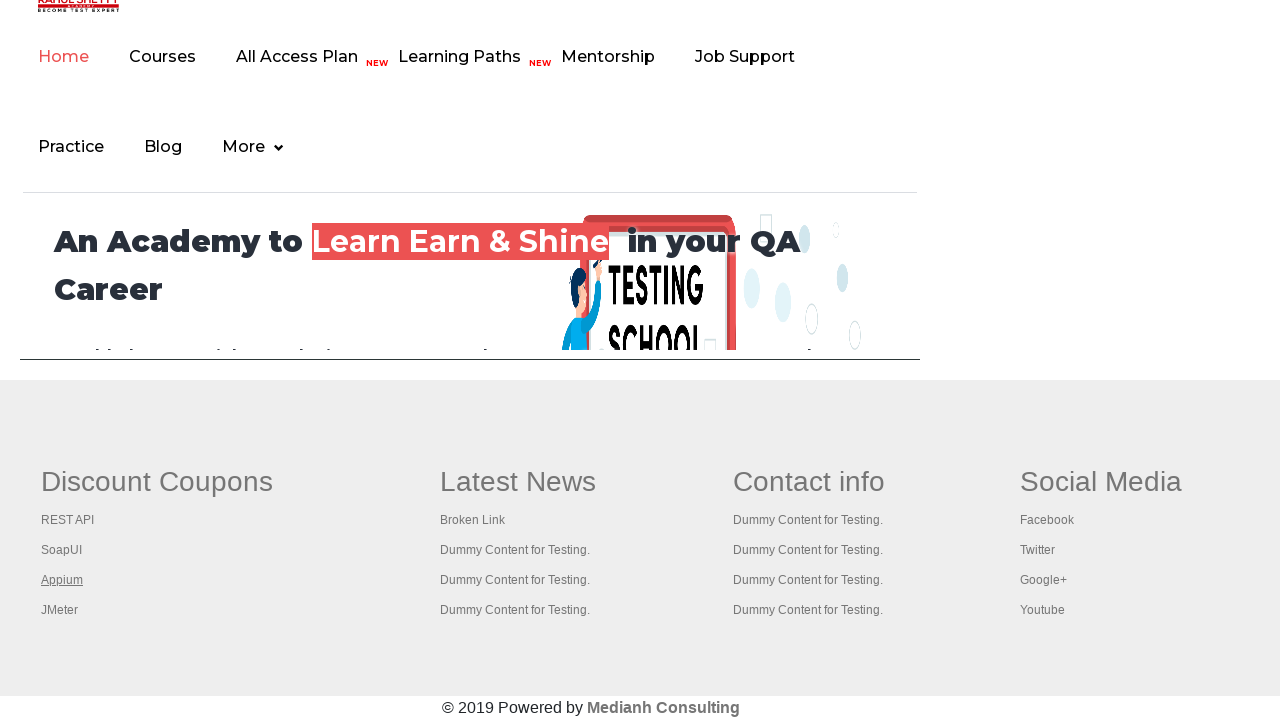

New tab 3 loaded completely
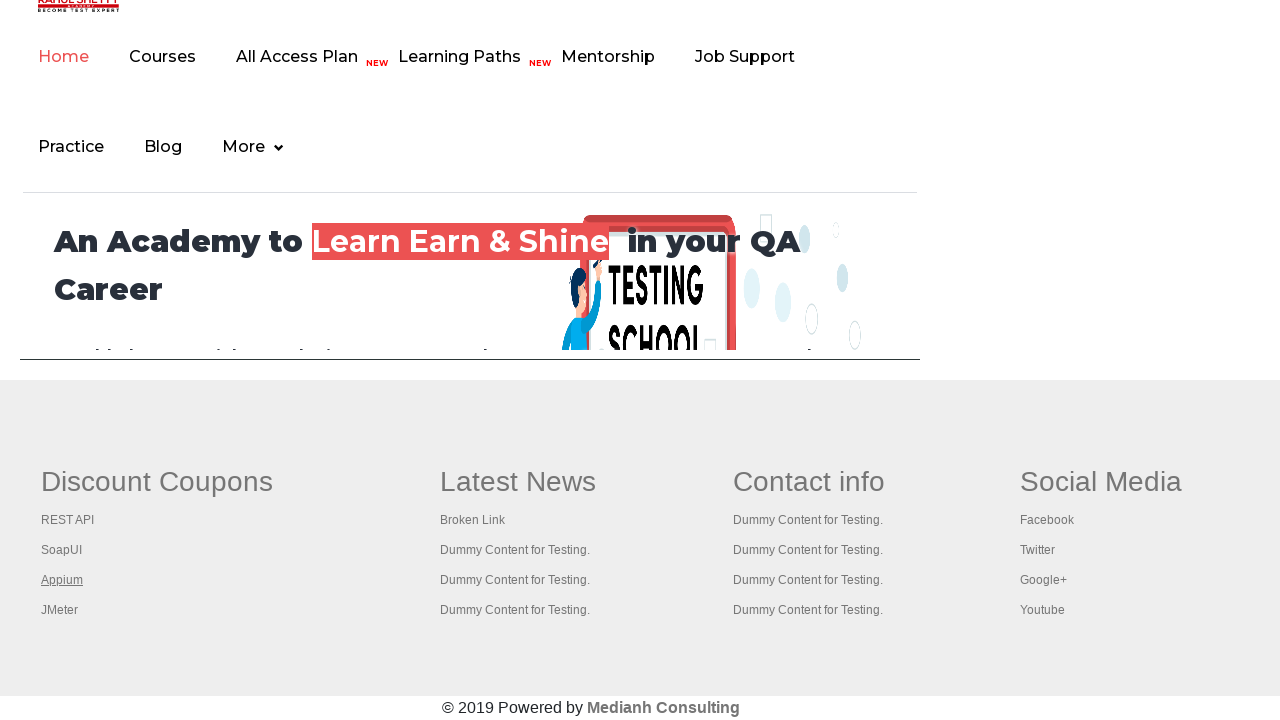

Retrieved all 4 open pages from context
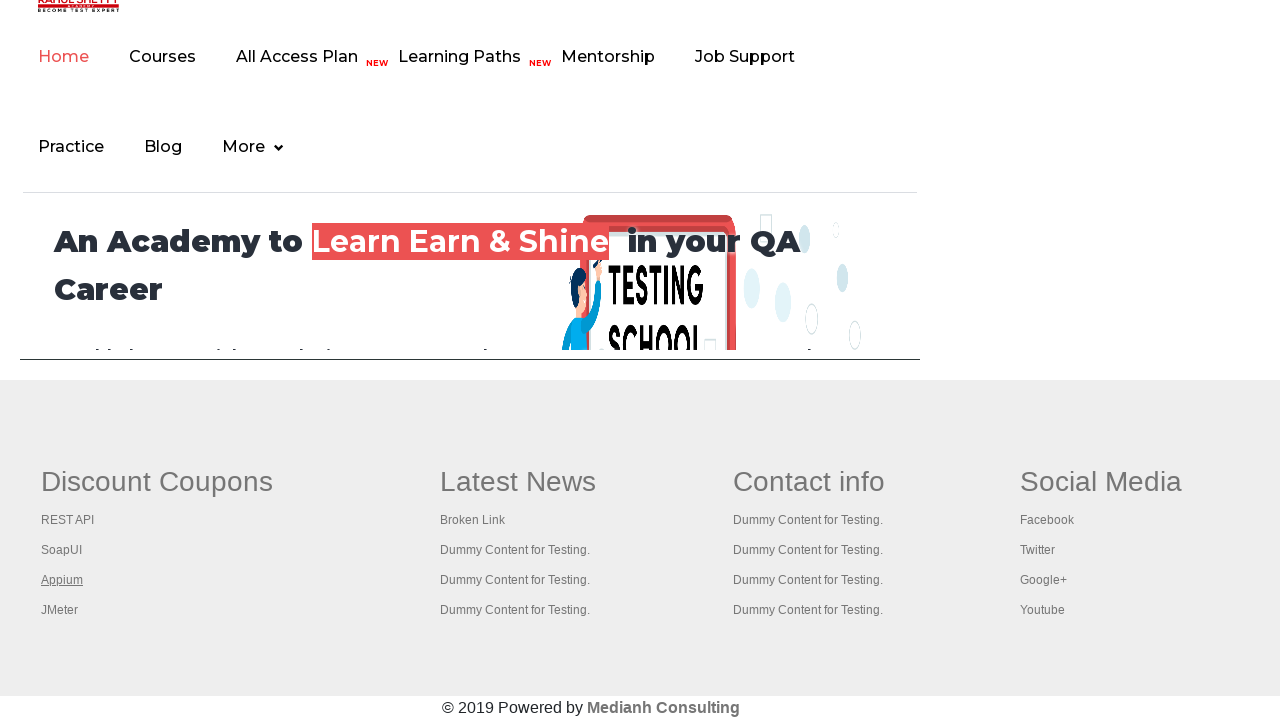

Brought page to front
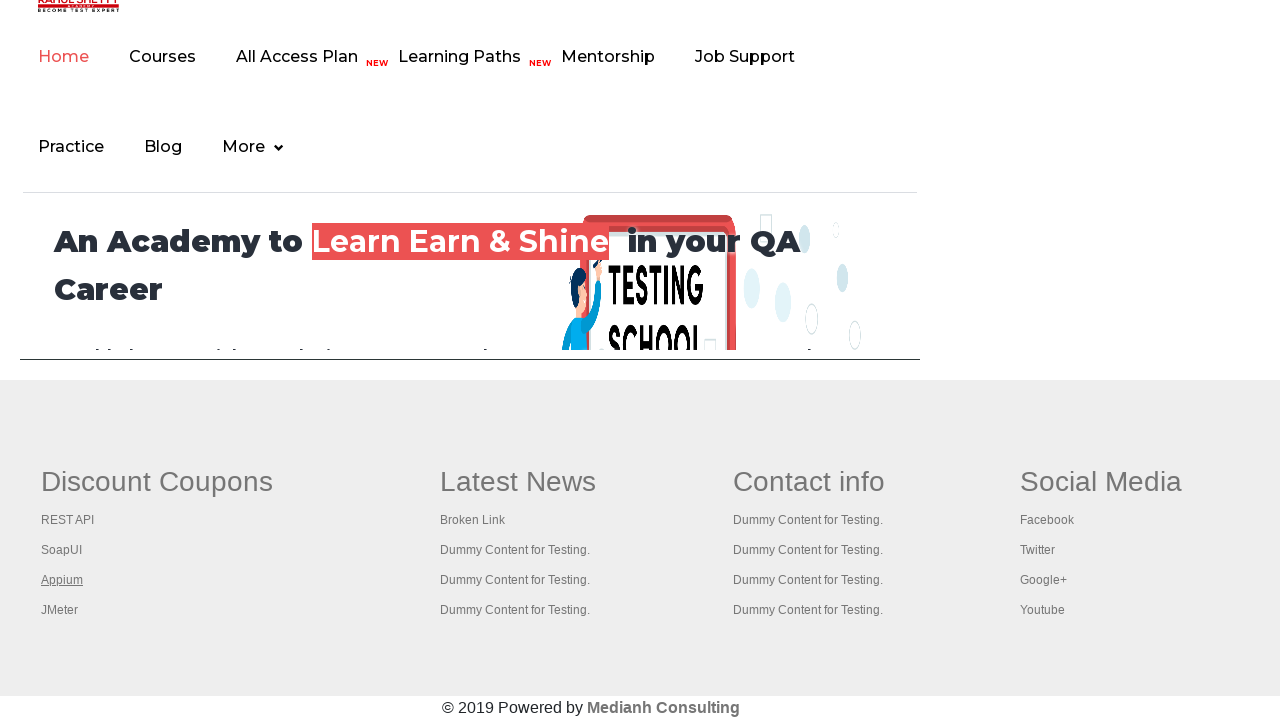

Retrieved page title: 'Practice Page'
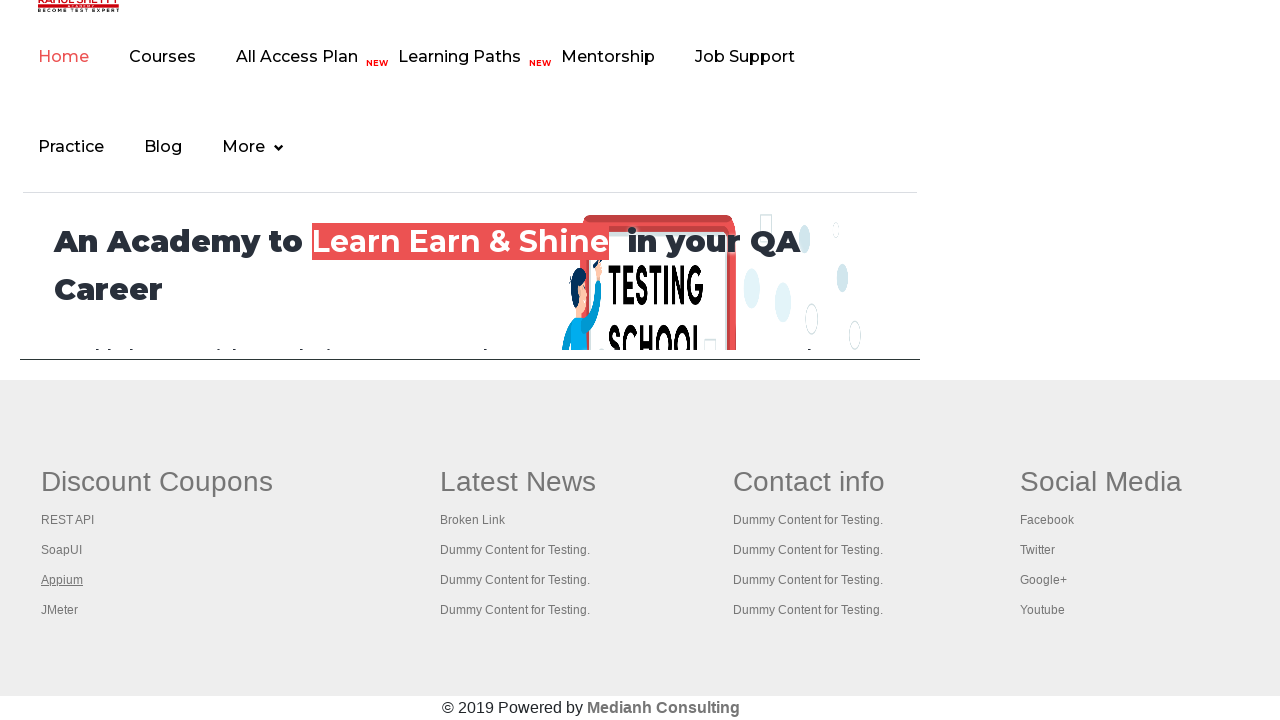

Brought page to front
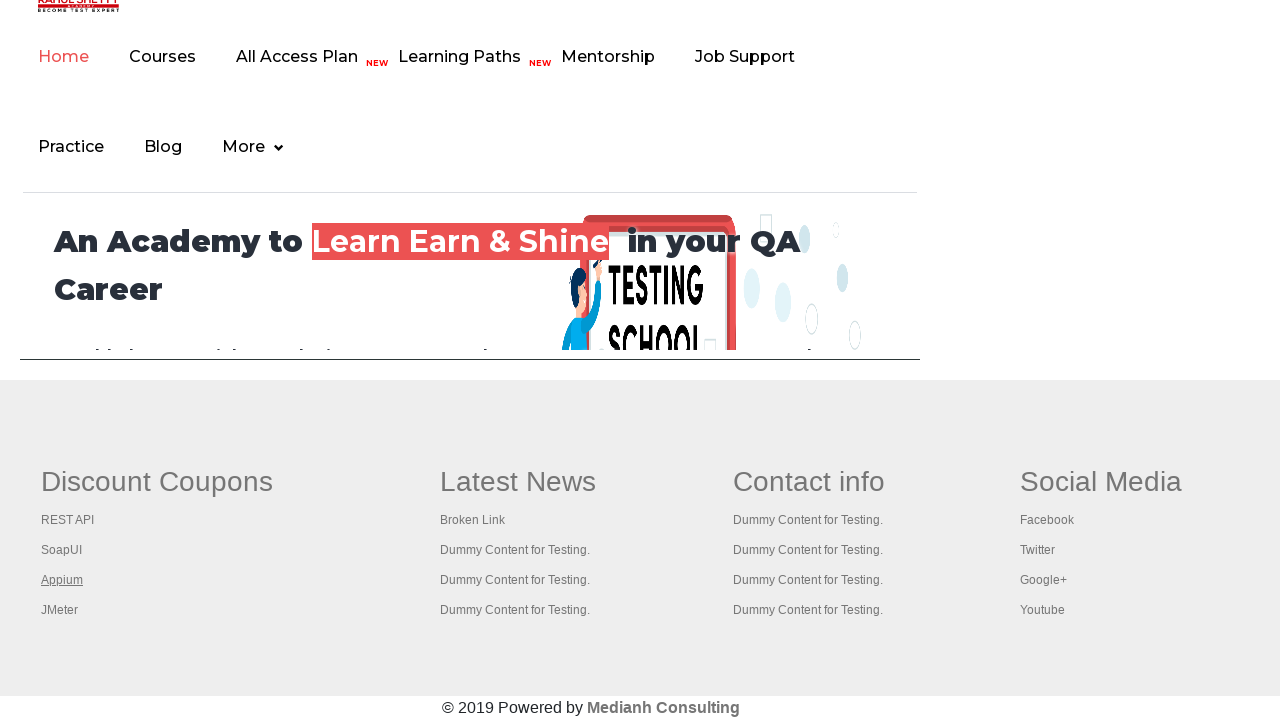

Retrieved page title: 'REST API Tutorial'
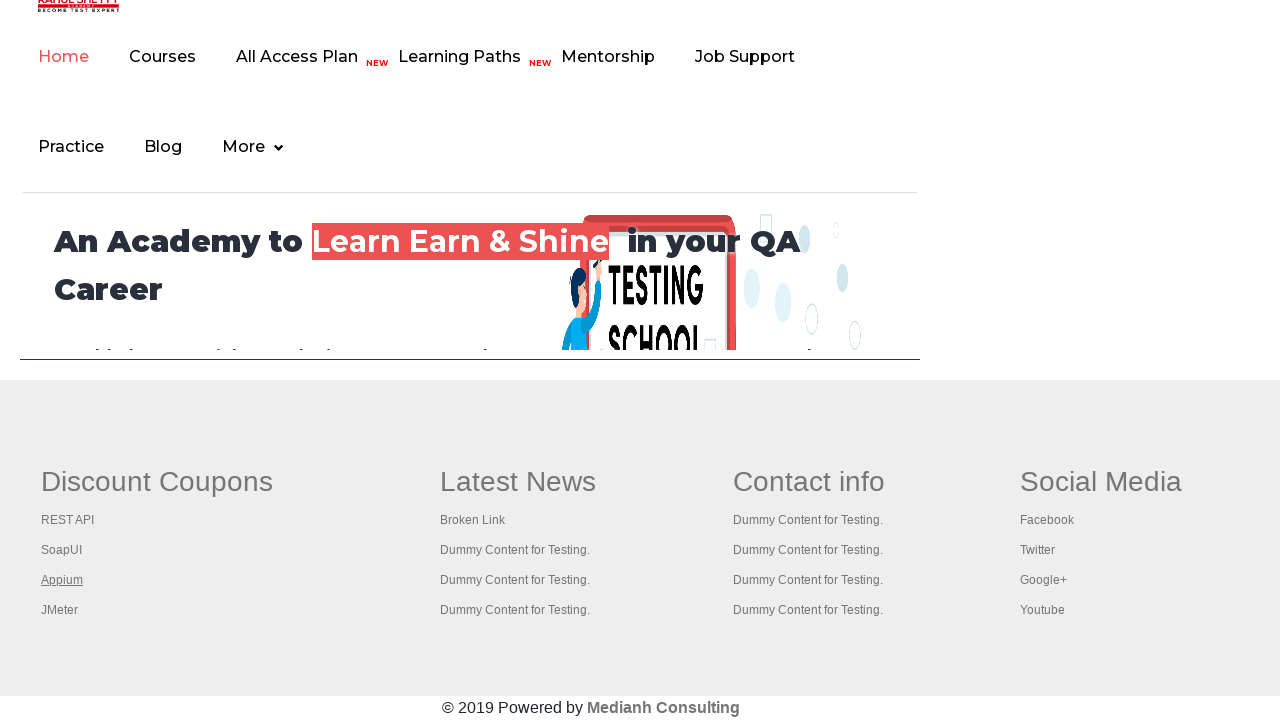

Brought page to front
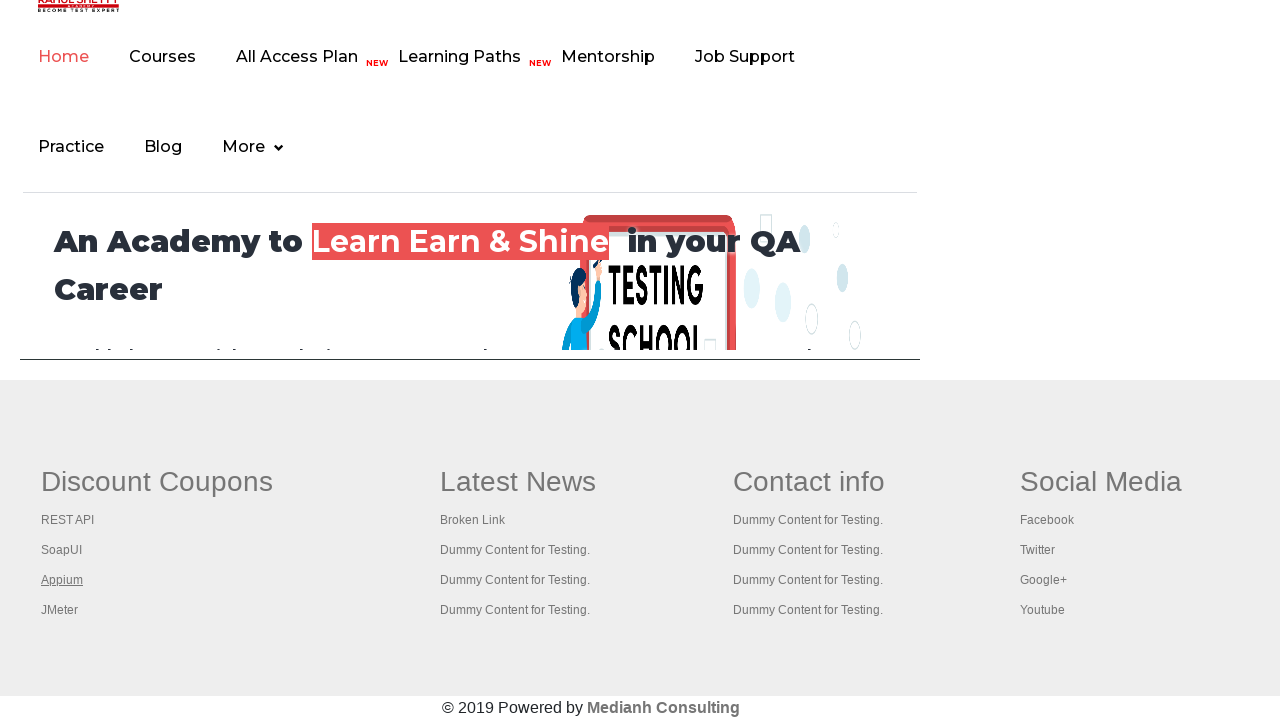

Retrieved page title: 'The World’s Most Popular API Testing Tool | SoapUI'
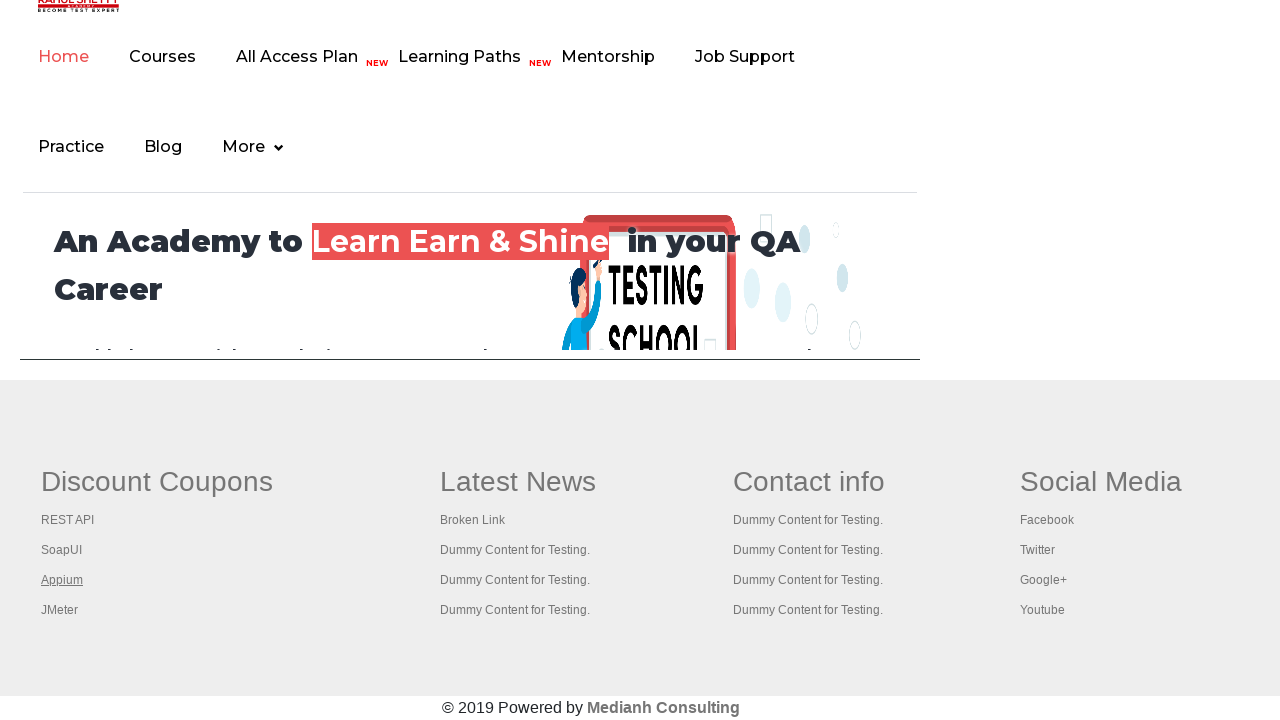

Brought page to front
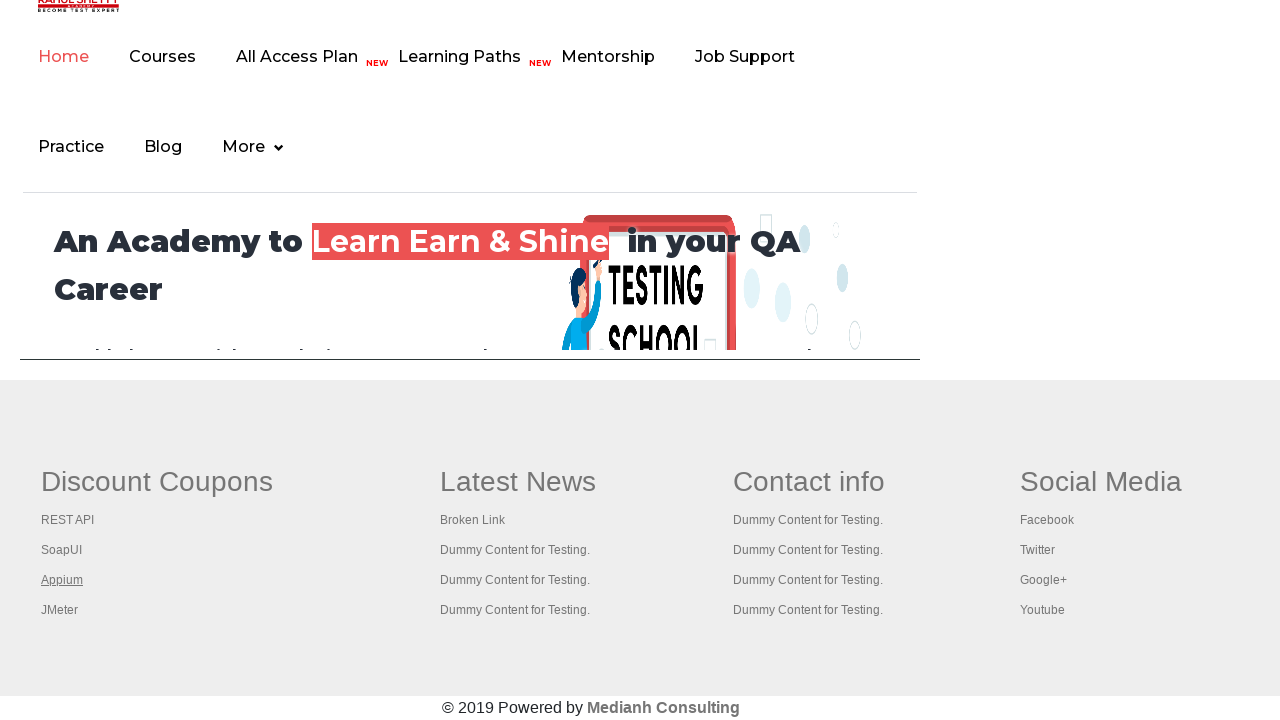

Retrieved page title: 'Appium tutorial for Mobile Apps testing | RahulShetty Academy | Rahul'
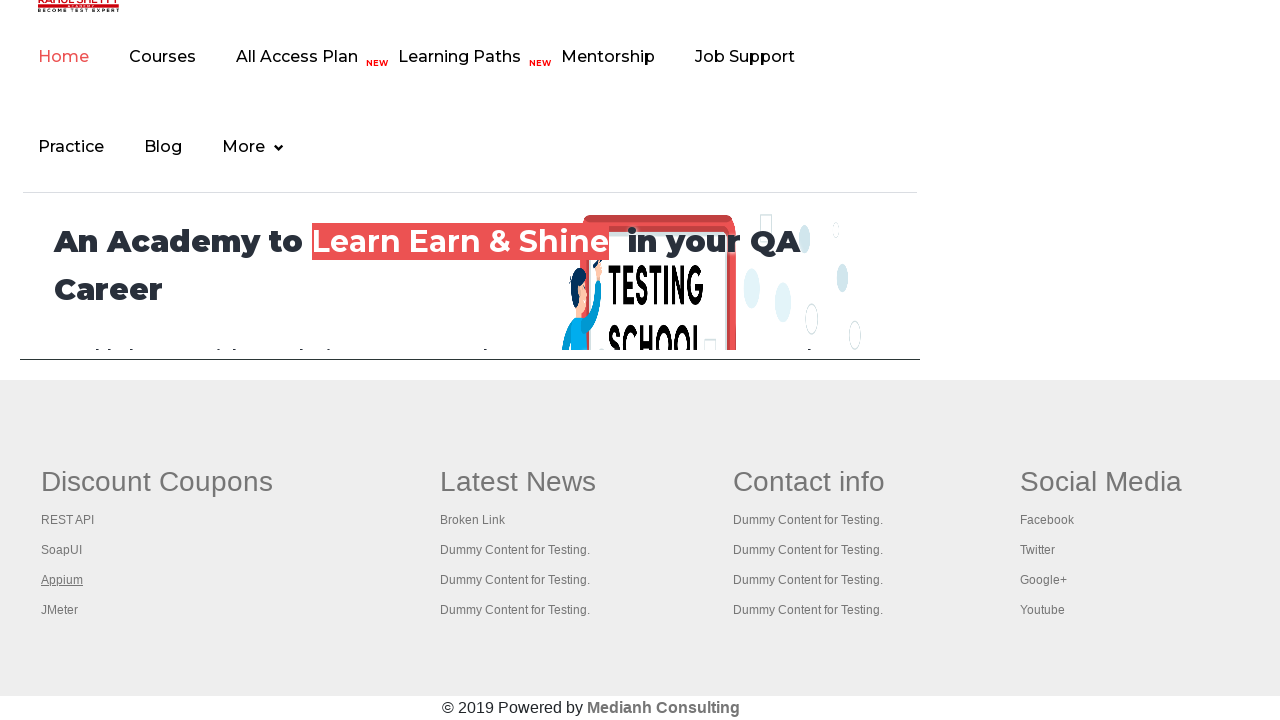

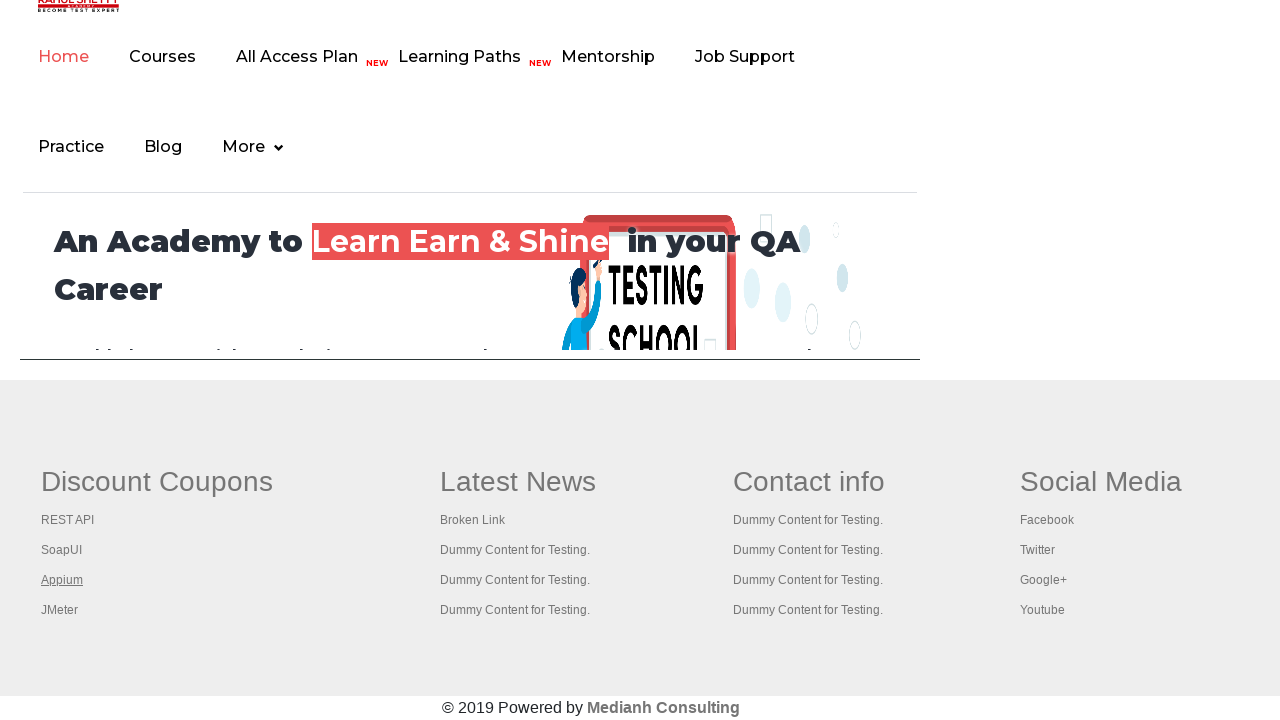